Tests that the Age field on a carbohydrate calculator validates input by entering non-numeric text and verifying an error message is displayed

Starting URL: https://www.calculator.net/carbohydrate-calculator.html

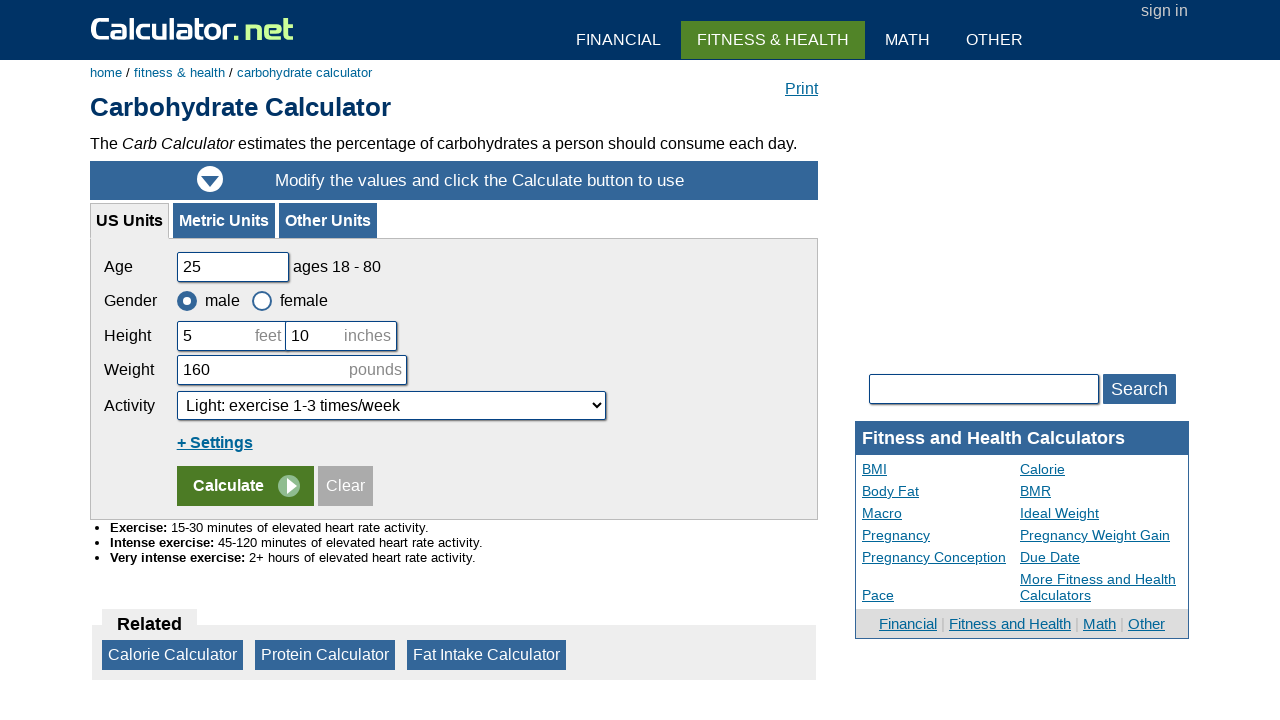

Cleared the age field on #cage
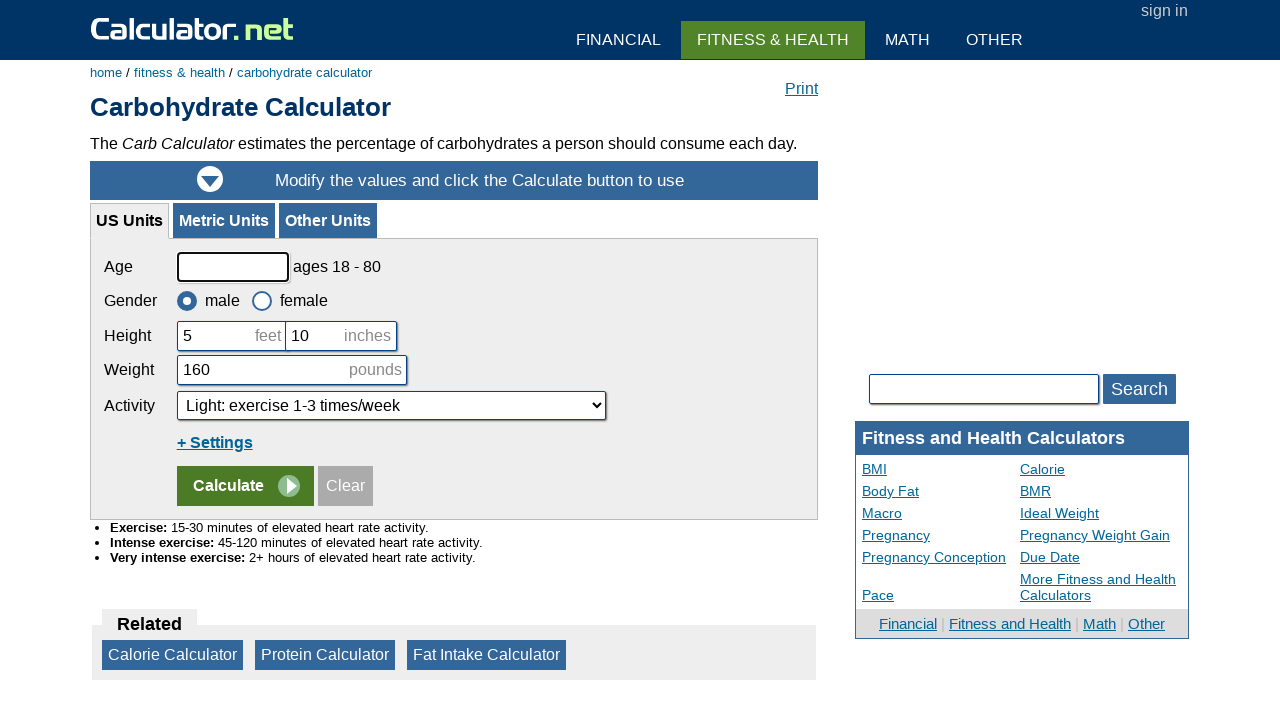

Entered non-numeric text 'test' into the age field on #cage
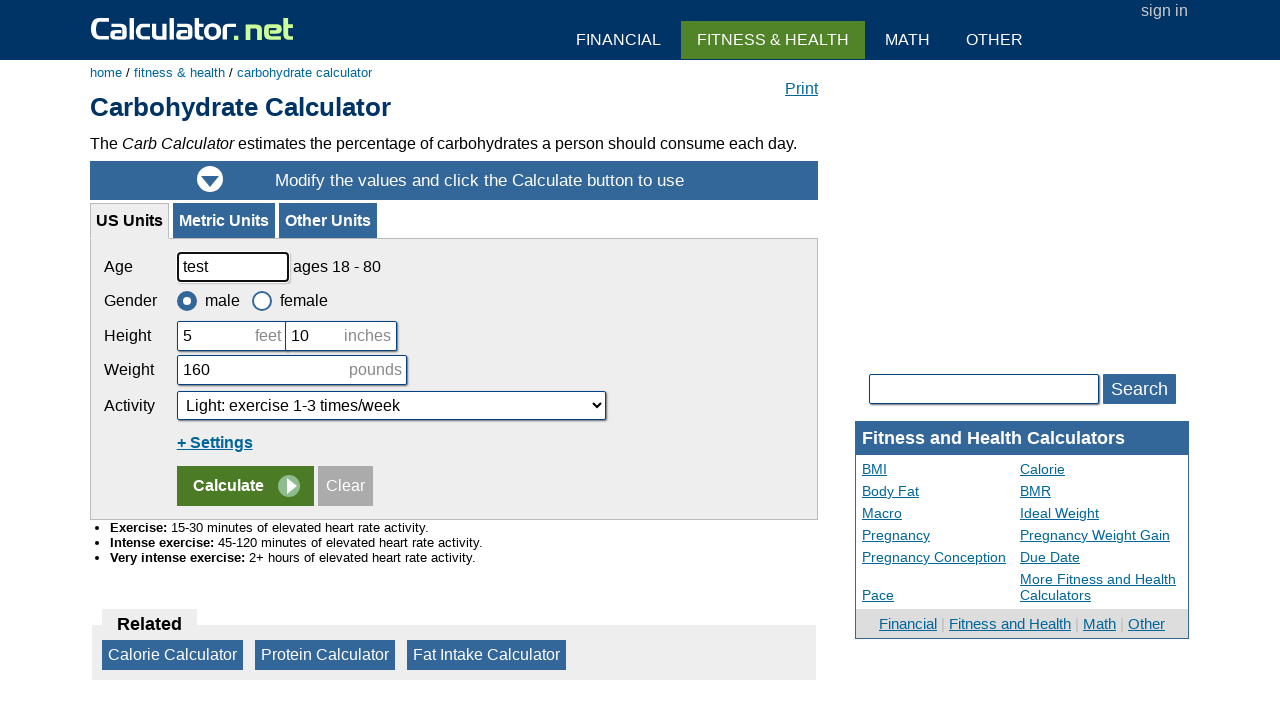

Clicked the Calculate button at (245, 486) on input[value='Calculate']
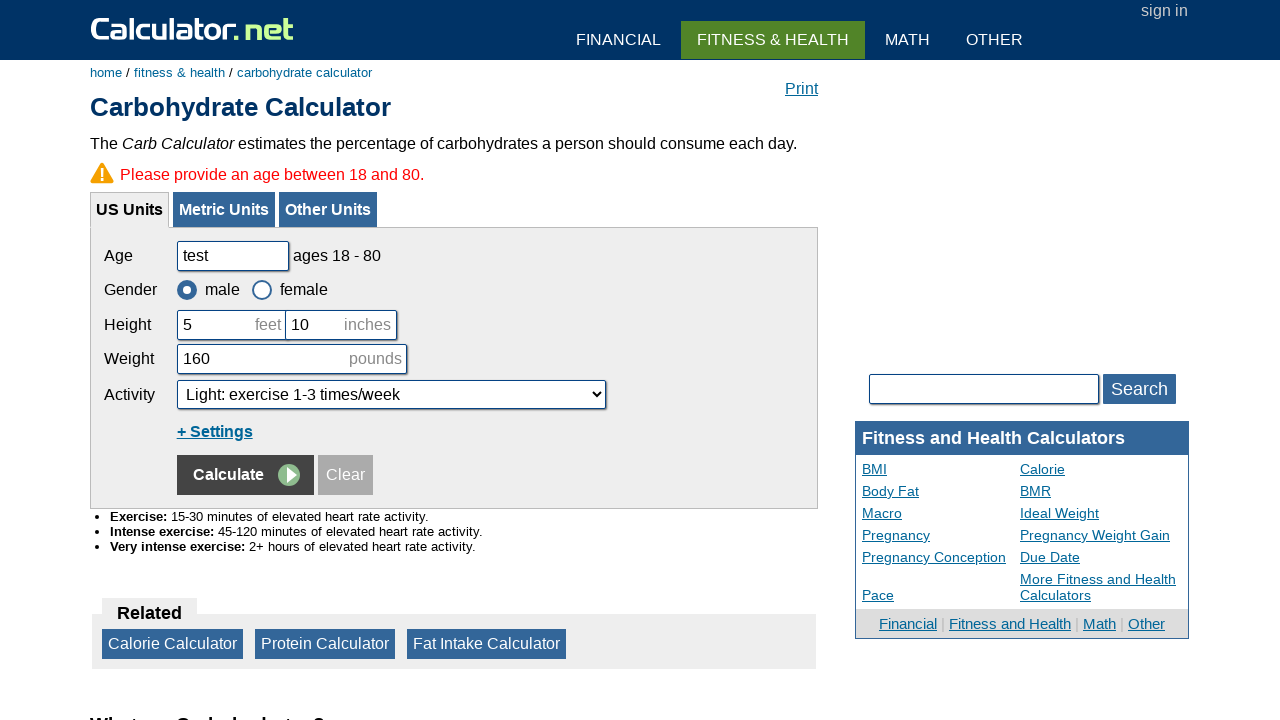

Verified error message 'Please provide an age between 18 and 80.' is displayed
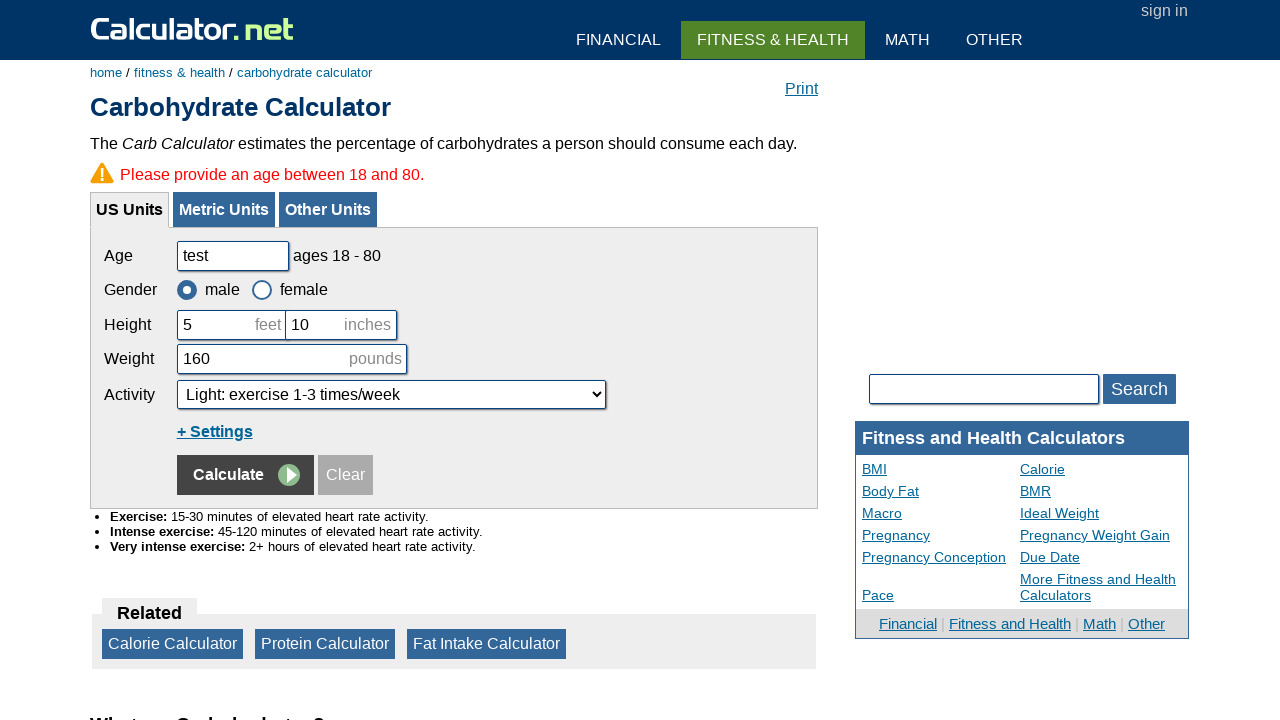

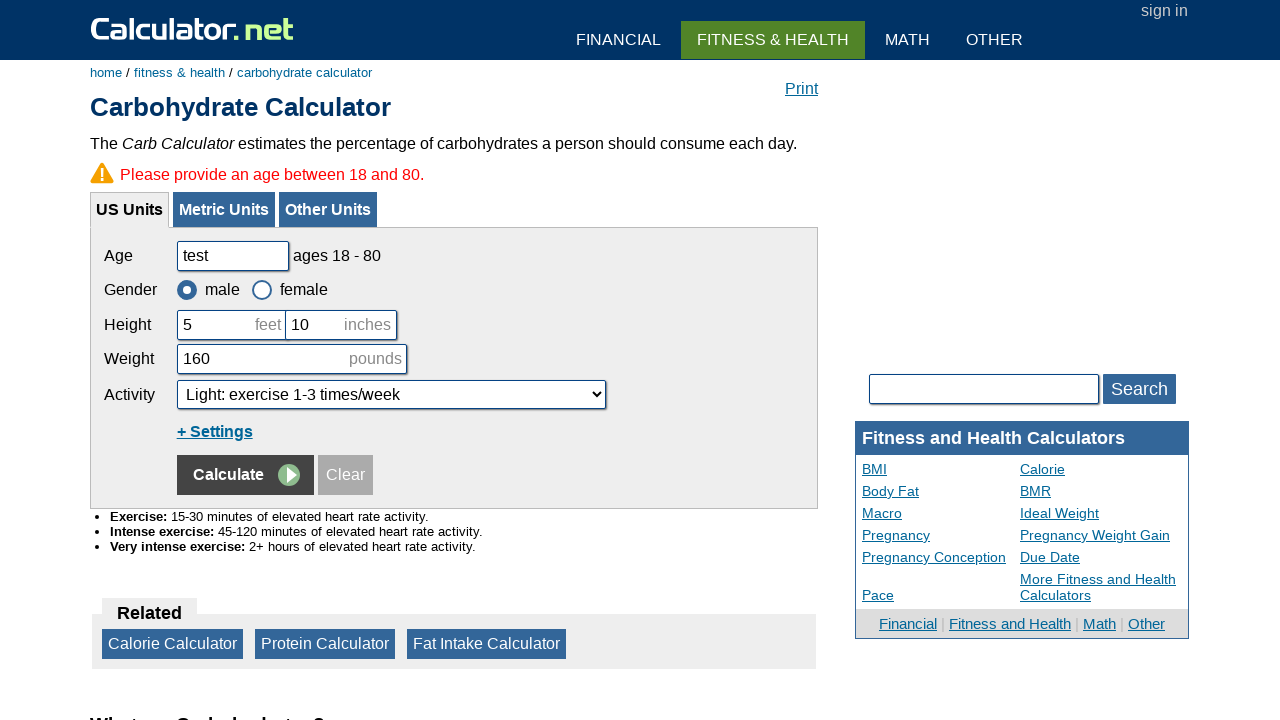